Navigates to the Dart tutorial website and clicks on a link using XPath selector

Starting URL: https://dart-tutorial.com/

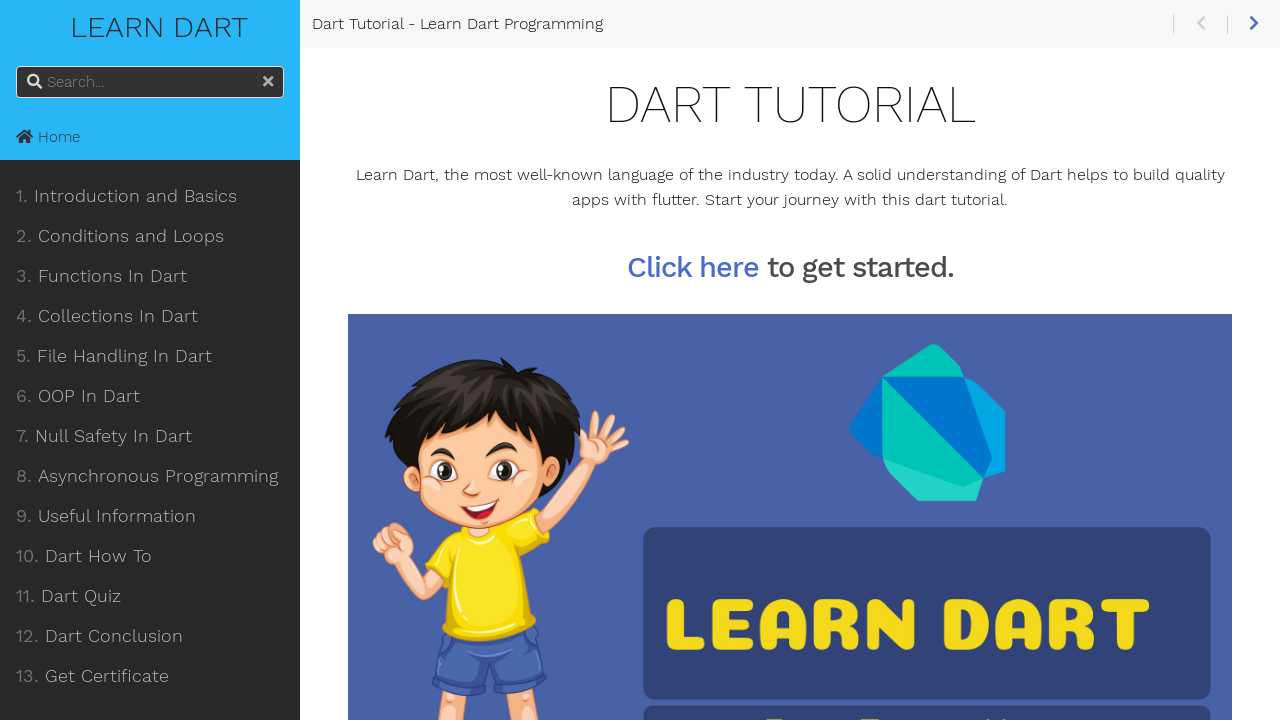

Navigated to Dart tutorial website at https://dart-tutorial.com/
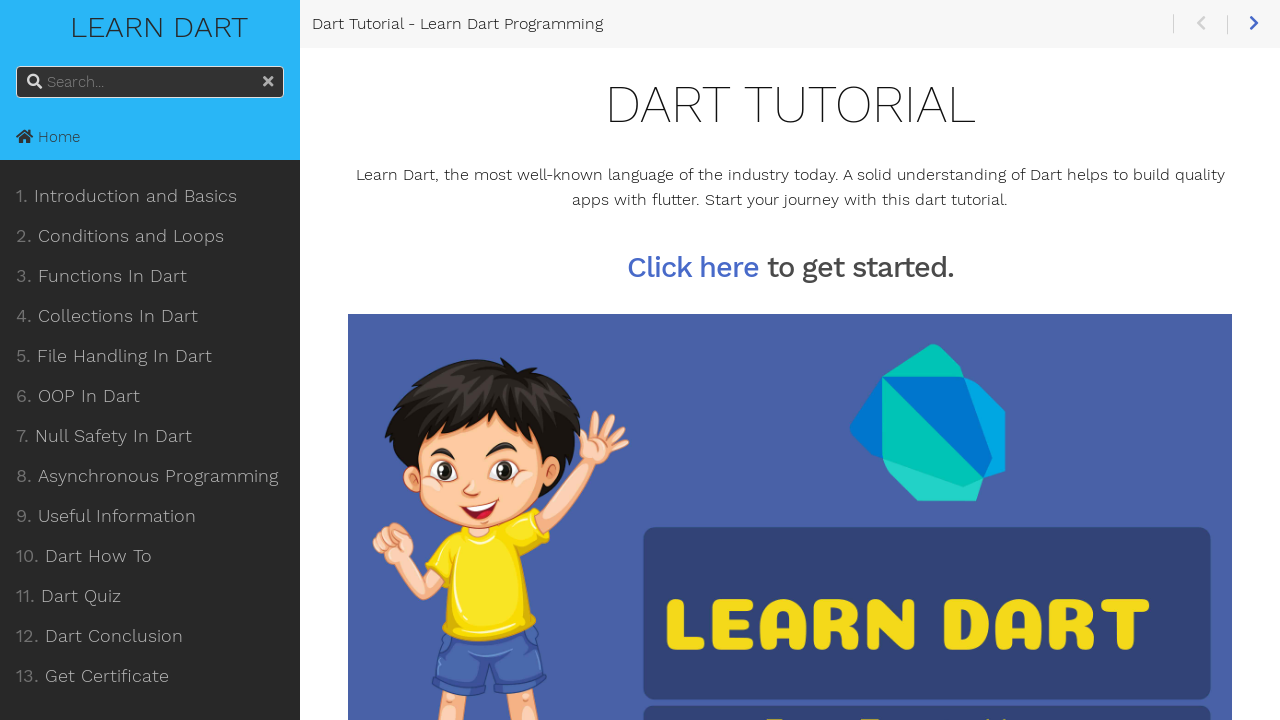

Clicked on link using XPath selector at (692, 268) on xpath=//*[@id='body-inner']/div[1]/h3/a
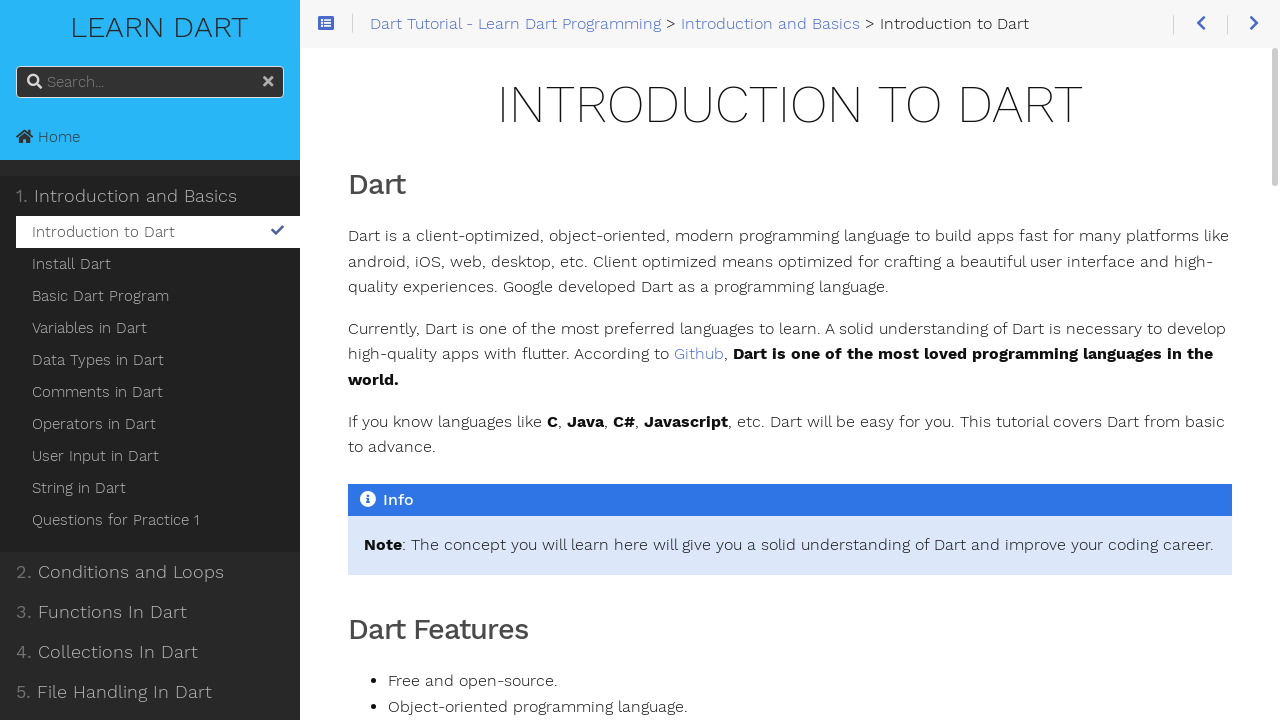

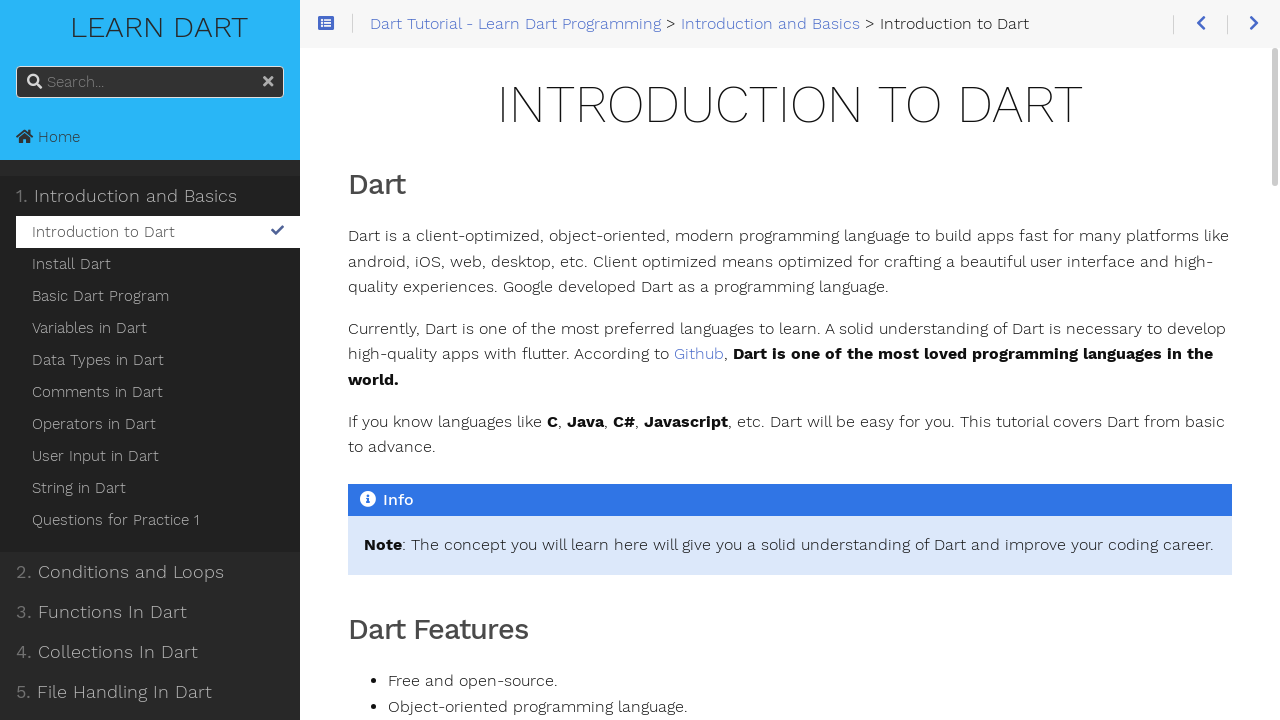